Verifies that the login page title displays "Login Page"

Starting URL: https://the-internet.herokuapp.com/

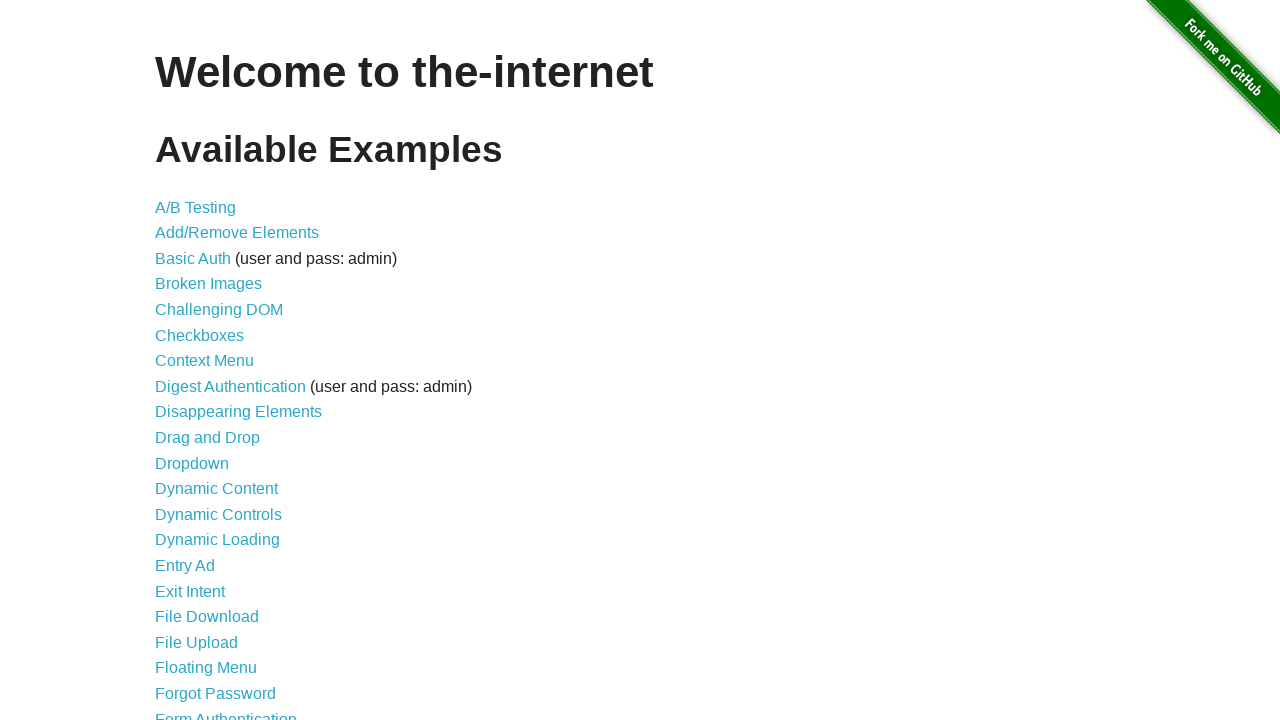

Clicked on Form Authentication link to navigate to login page at (226, 712) on xpath=//a[@href="/login"]
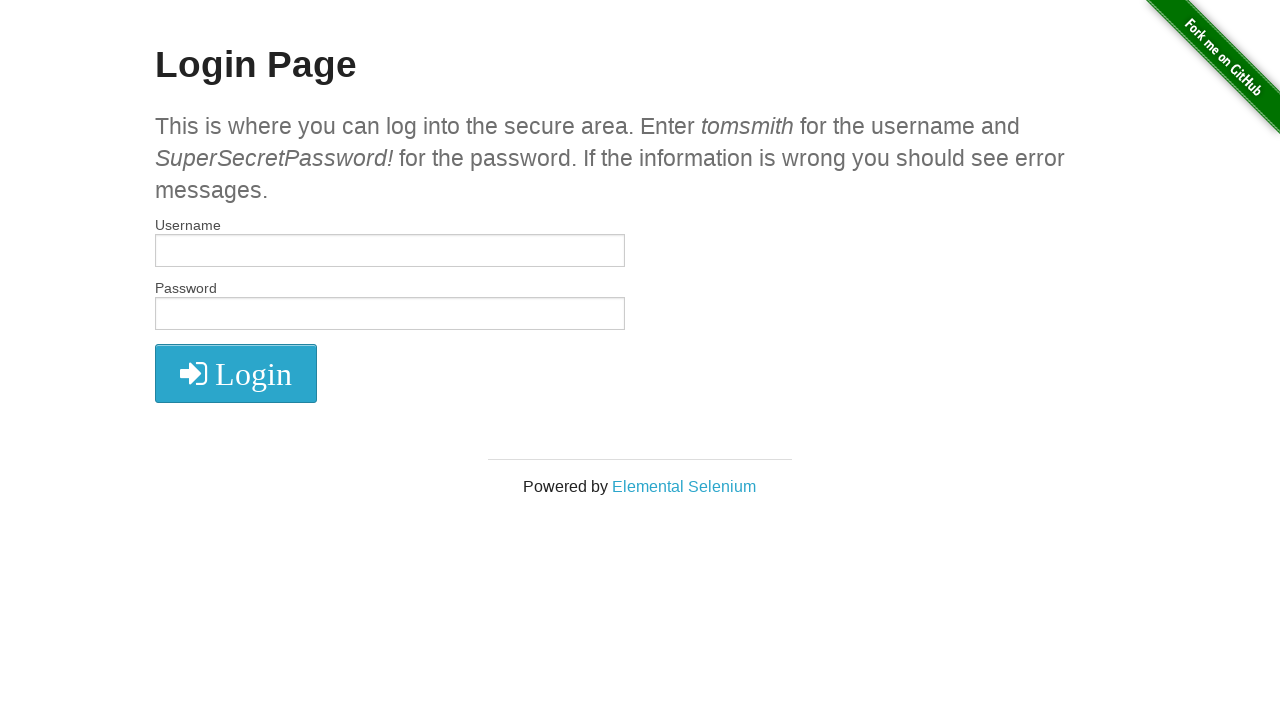

Retrieved page header text
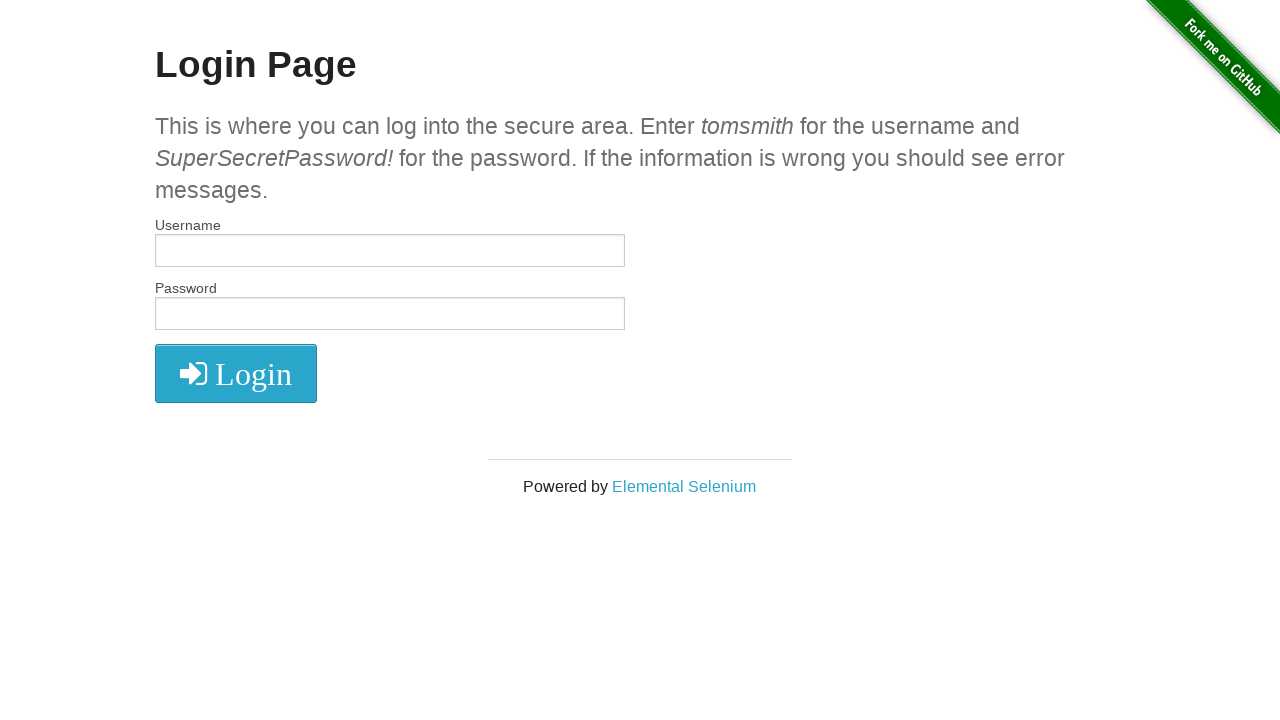

Verified that the login page title displays 'Login Page'
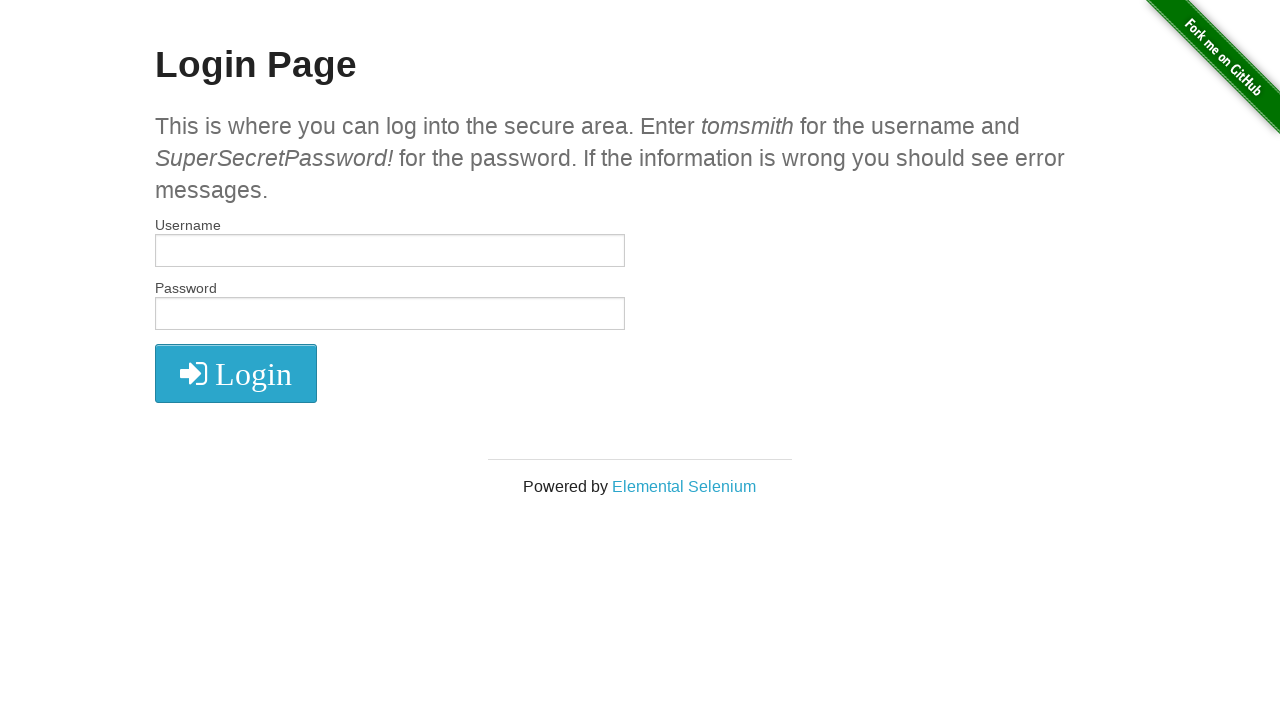

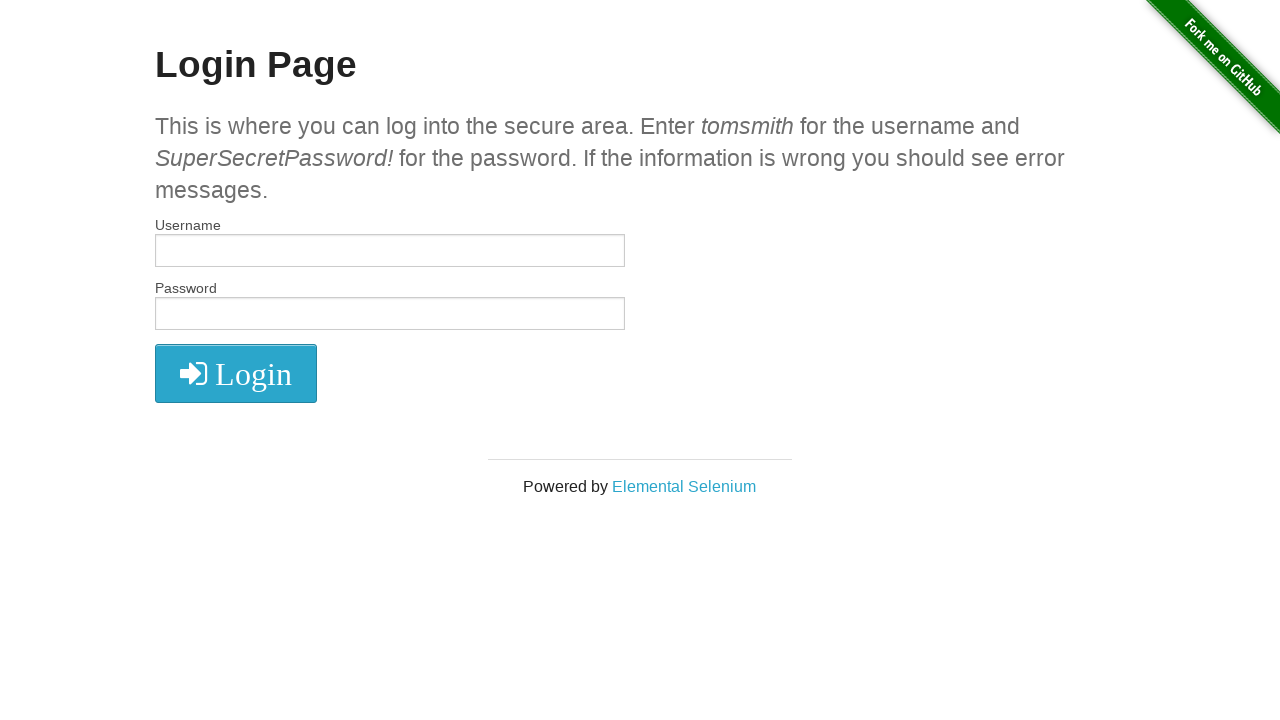